Tests drag-and-drop functionality on jQueryUI's droppable demo by switching to the iframe containing the demo and dragging an element to a drop target.

Starting URL: https://jqueryui.com/droppable/

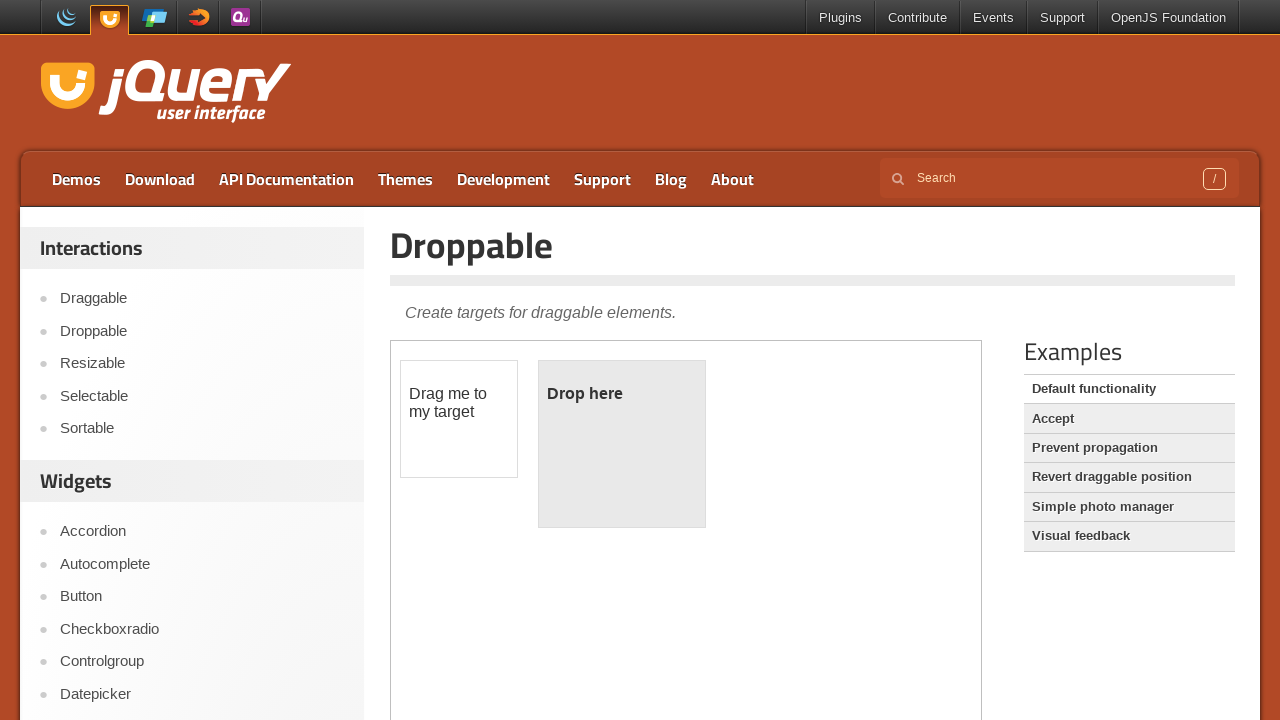

Navigated to jQueryUI droppable demo page
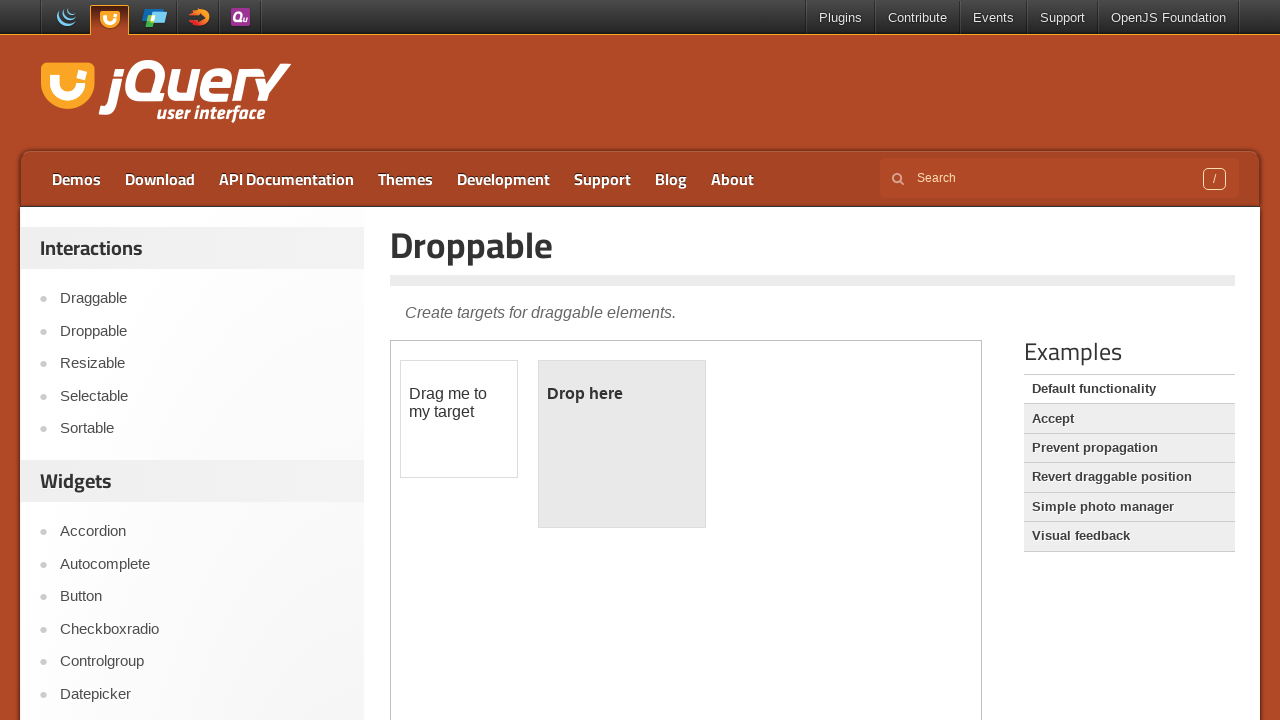

Located the demo iframe
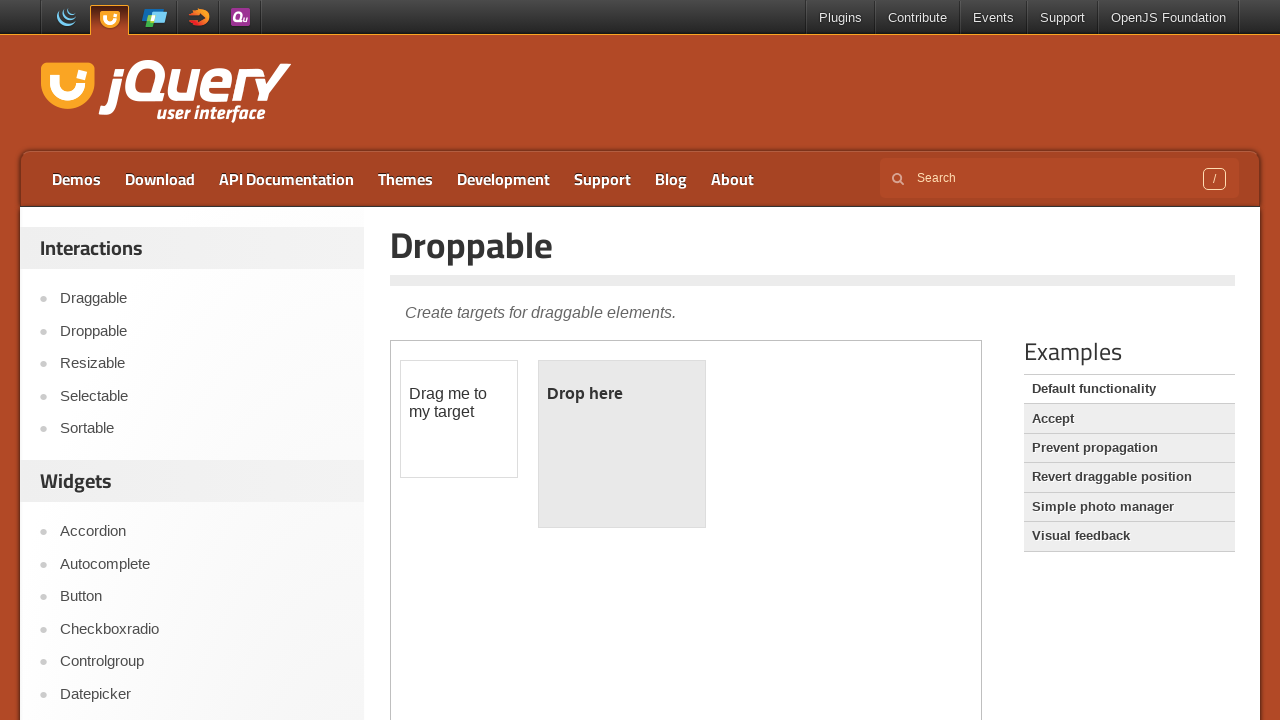

Located the draggable element within the iframe
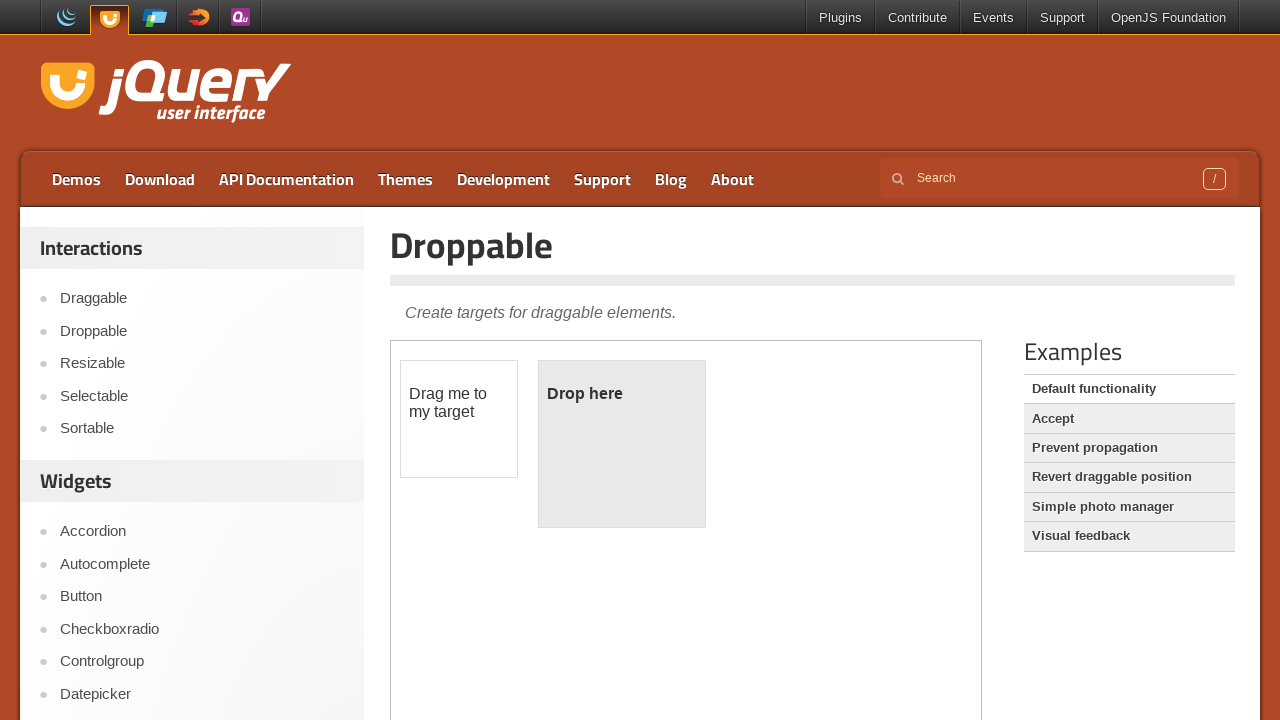

Located the droppable target element within the iframe
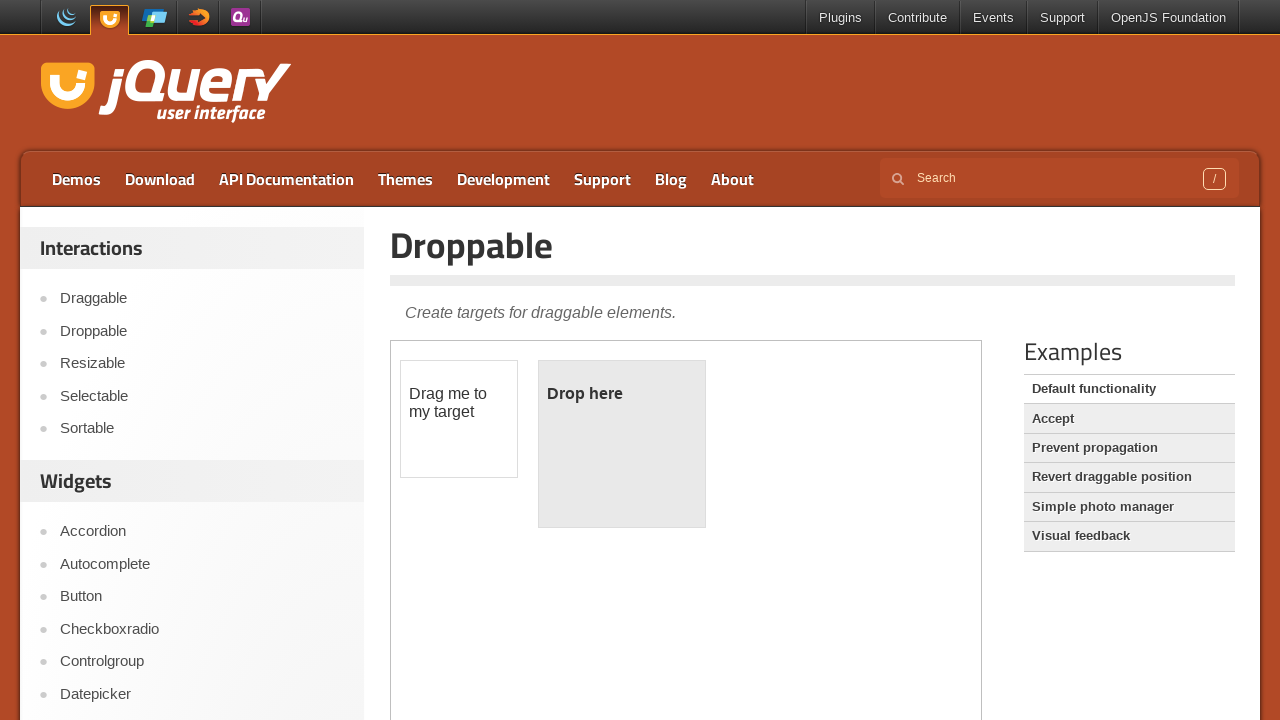

Dragged the element to the drop target at (622, 444)
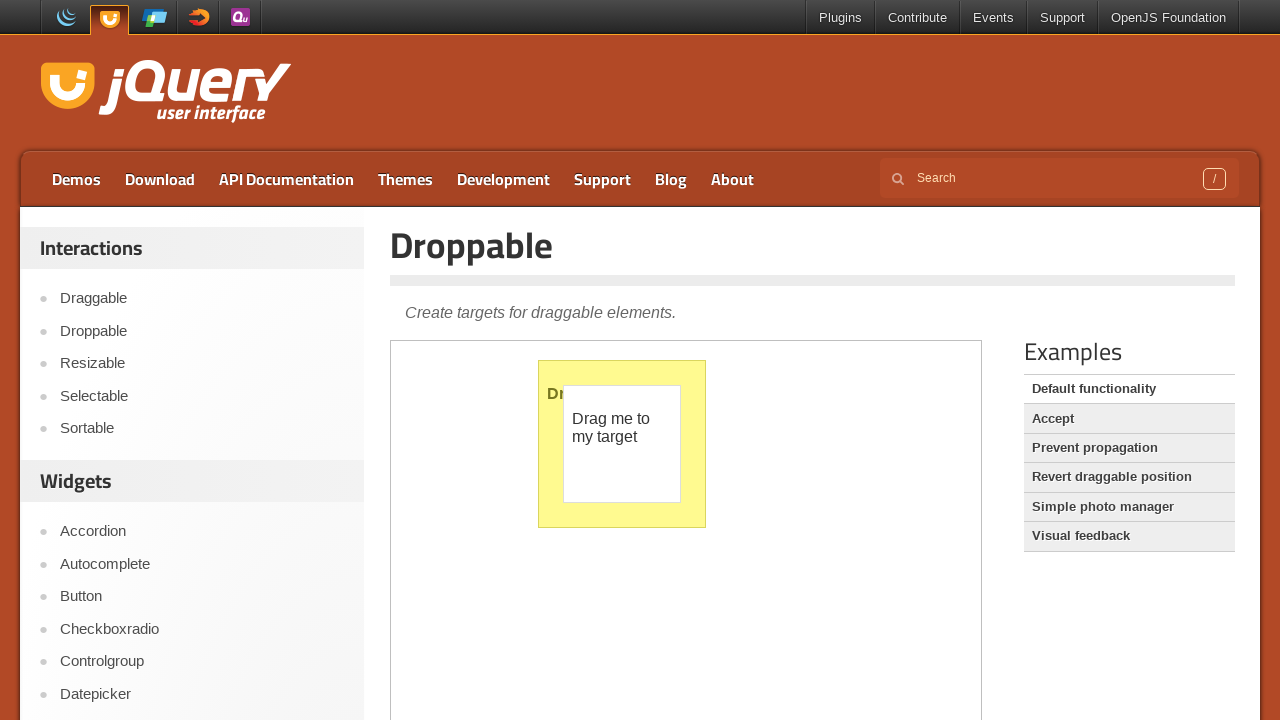

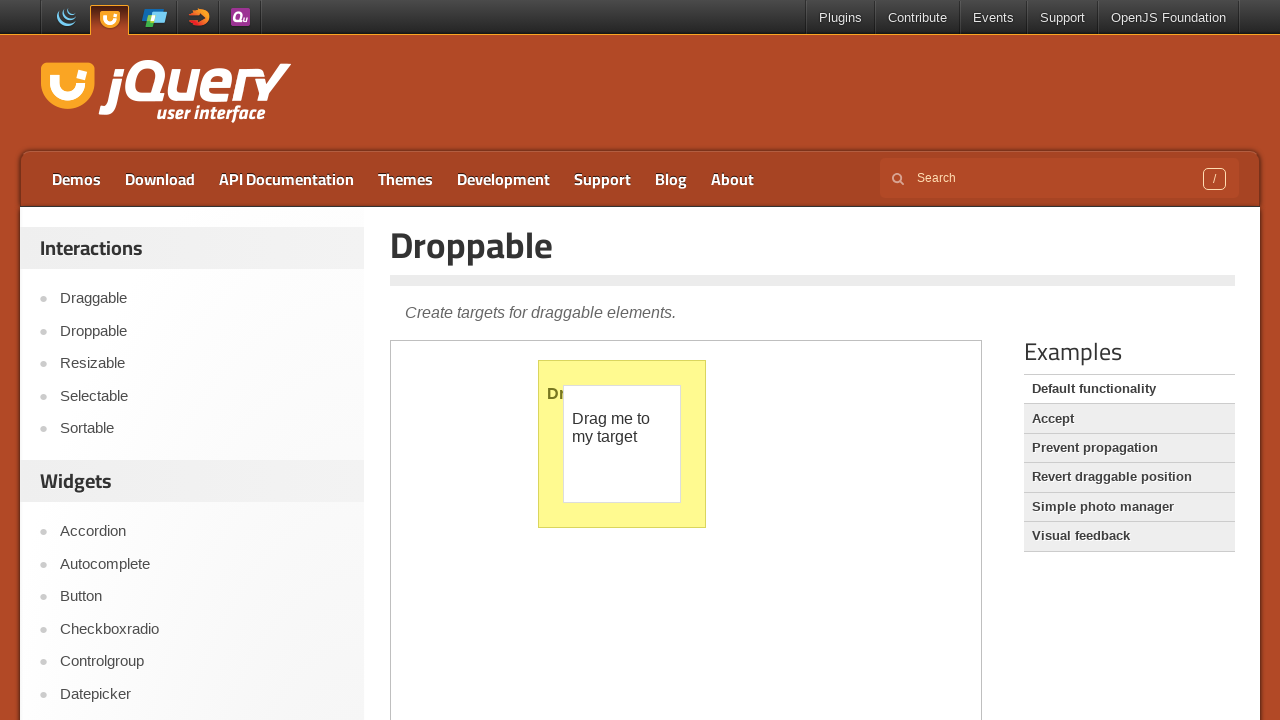